Tests the Ahrefs keyword difficulty checker by entering a keyword into the search form and submitting it to check the keyword difficulty.

Starting URL: https://ahrefs.com/keyword-difficulty/

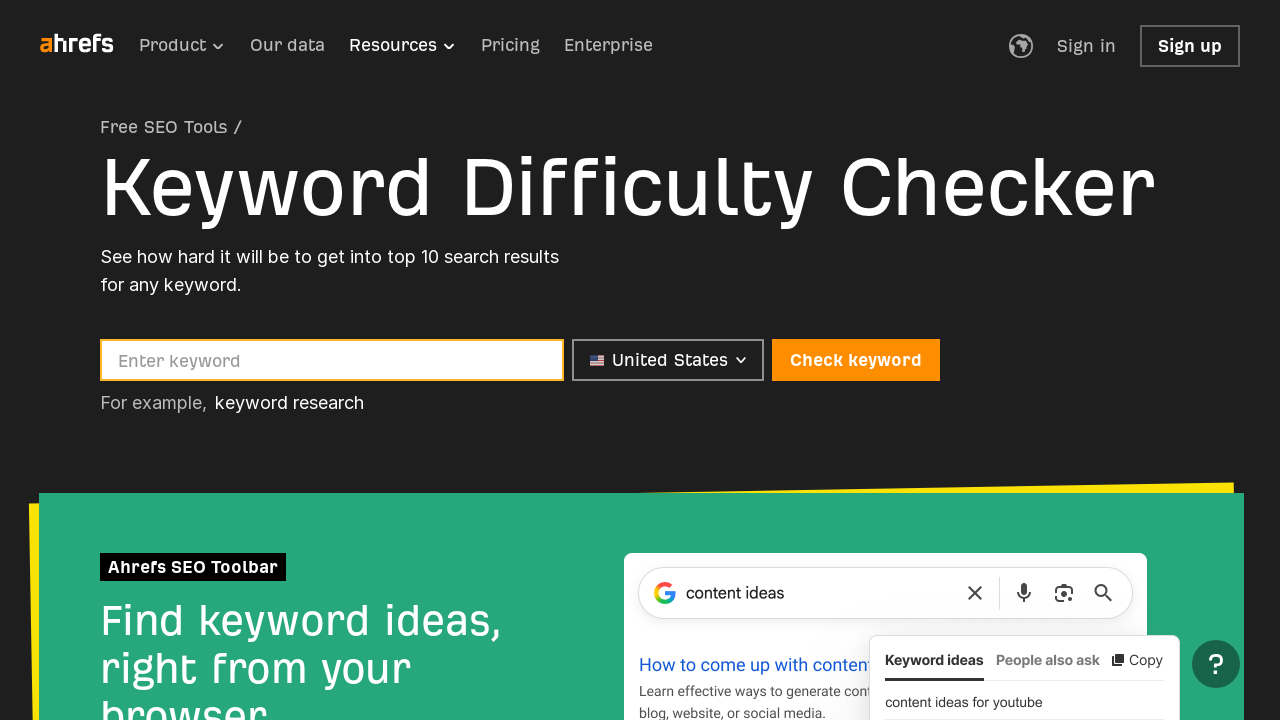

Filled keyword input field with 'sectional sofa' on internal:attr=[placeholder="Enter keyword"i]
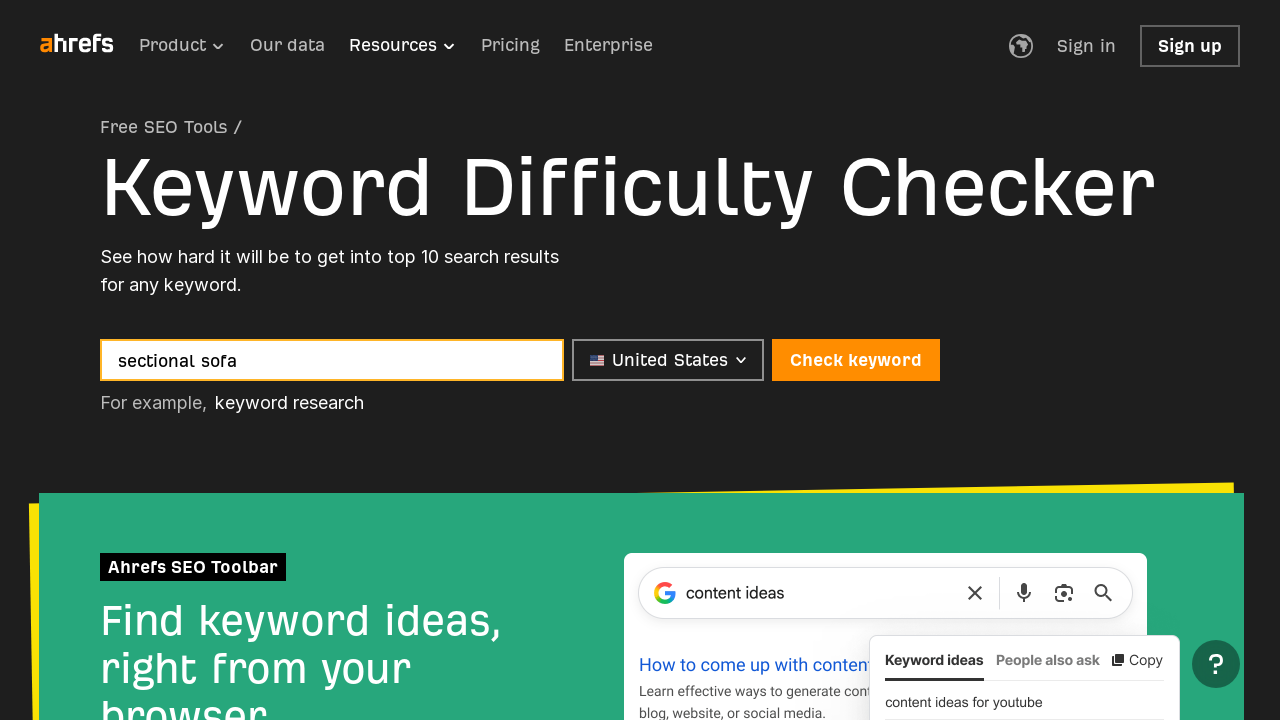

Clicked 'Check keyword' button to submit search at (856, 360) on internal:role=button[name="Check keyword"i]
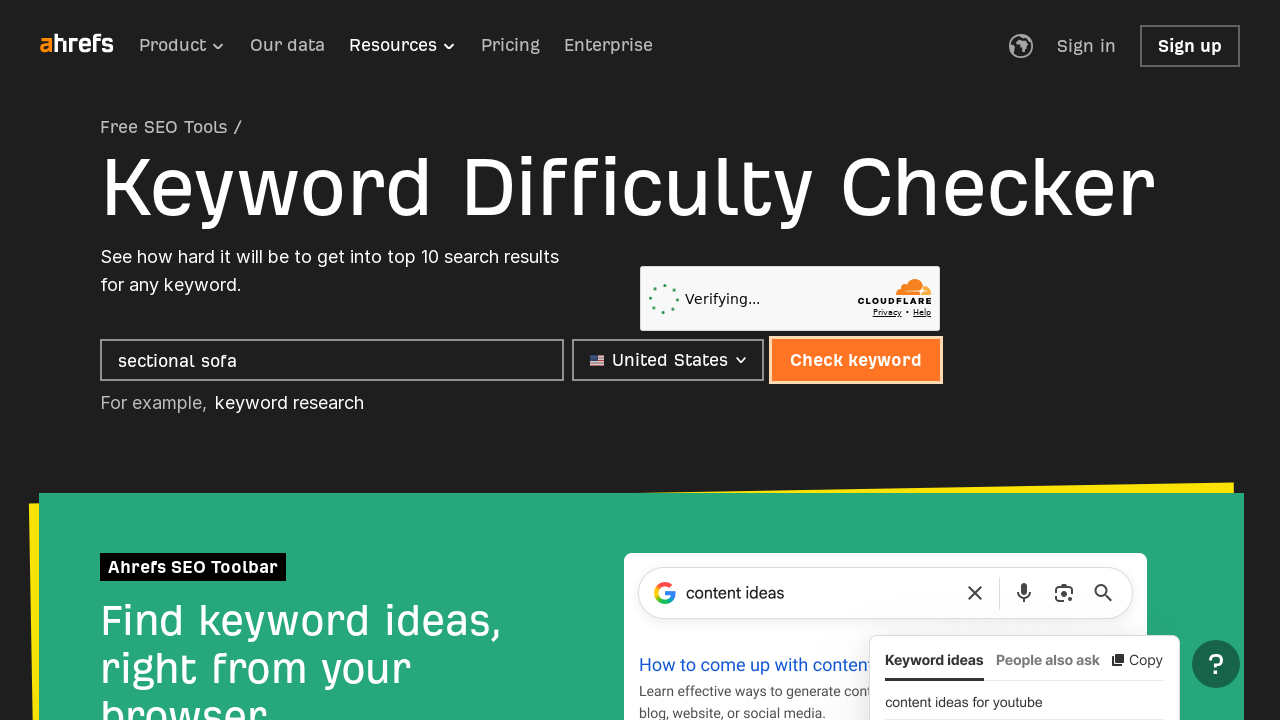

Page loaded with keyword difficulty results
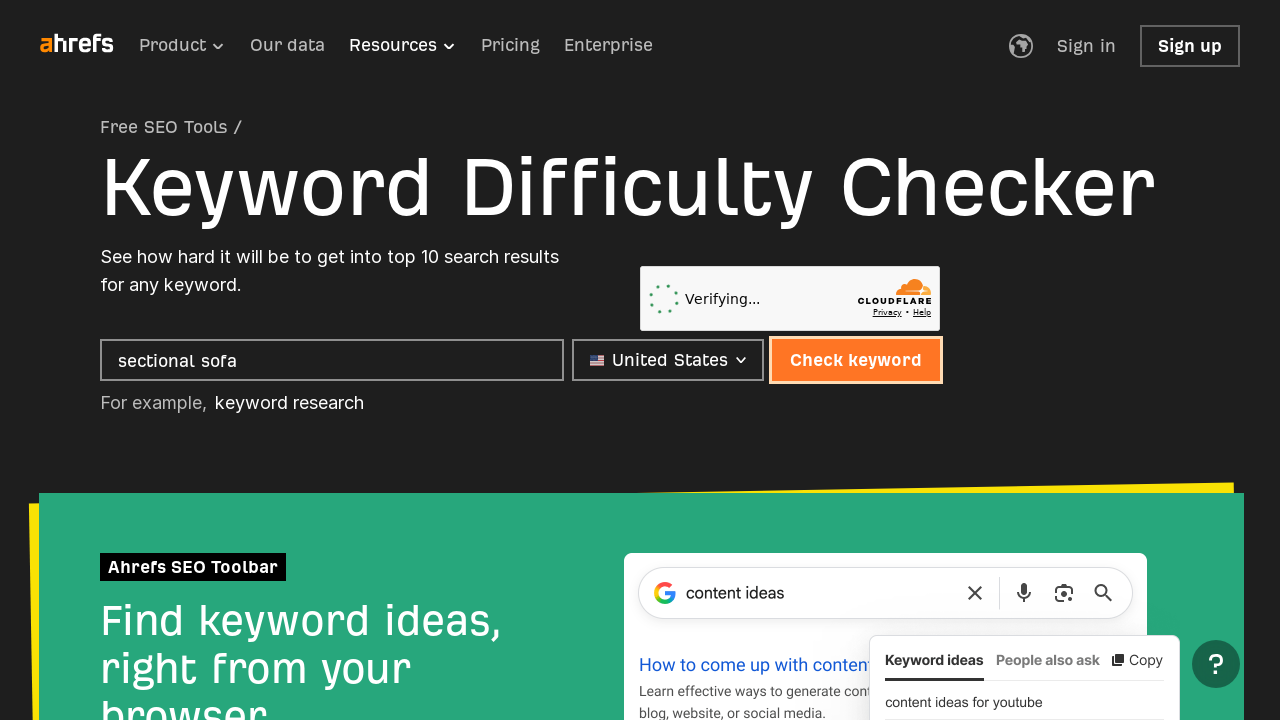

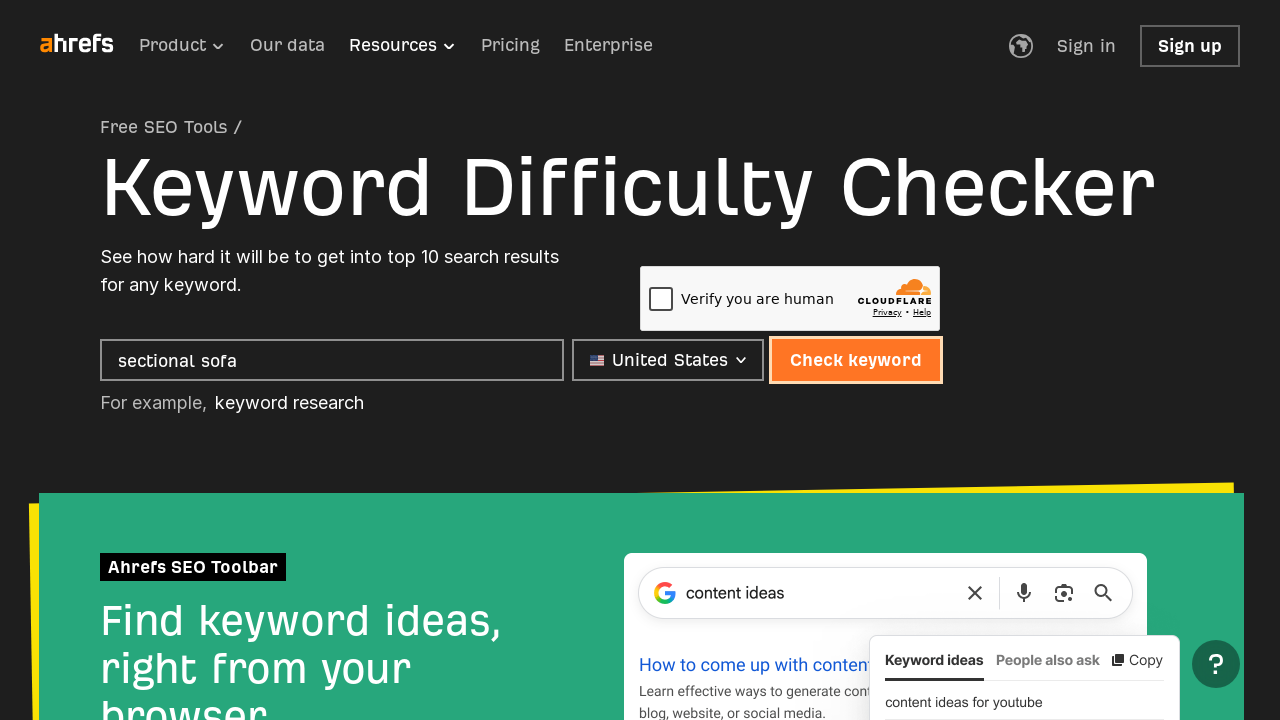